Tests the search functionality by clicking the search button, entering text, verifying the input, and clearing it using the close button

Starting URL: https://webdriver.io/docs/api/

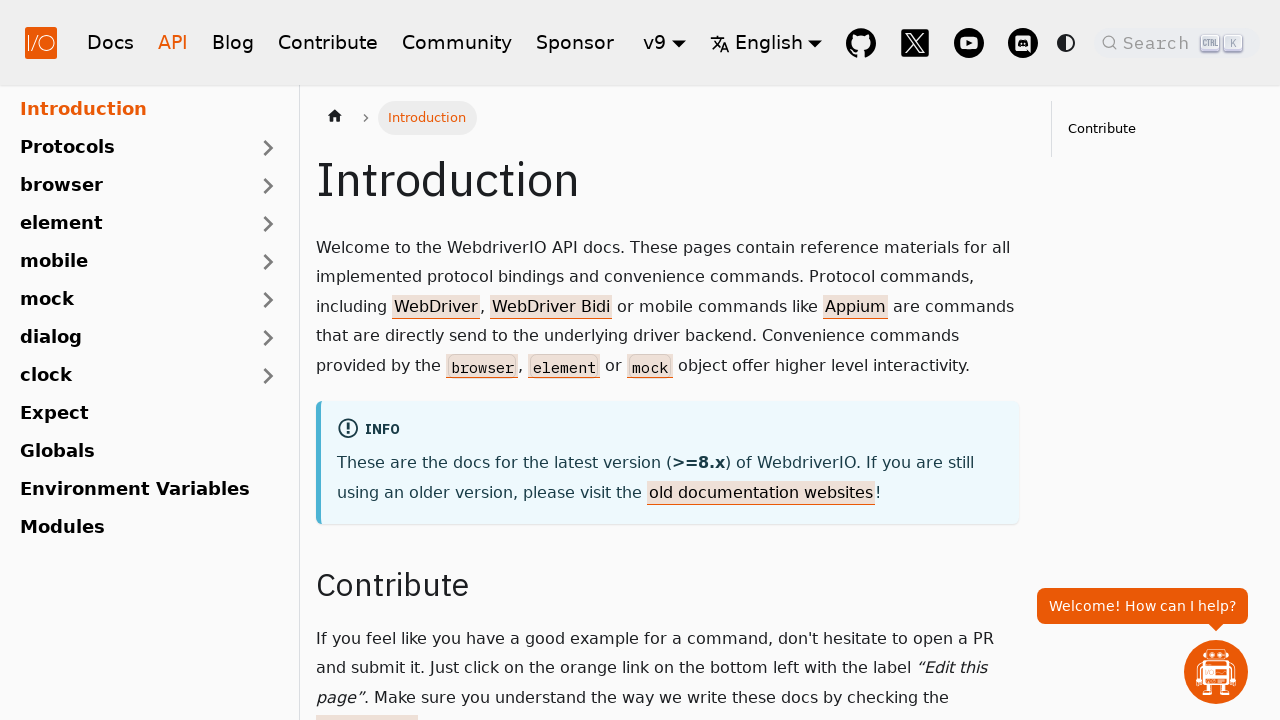

Clicked search button to open search modal at (1159, 42) on .DocSearch-Button-Placeholder
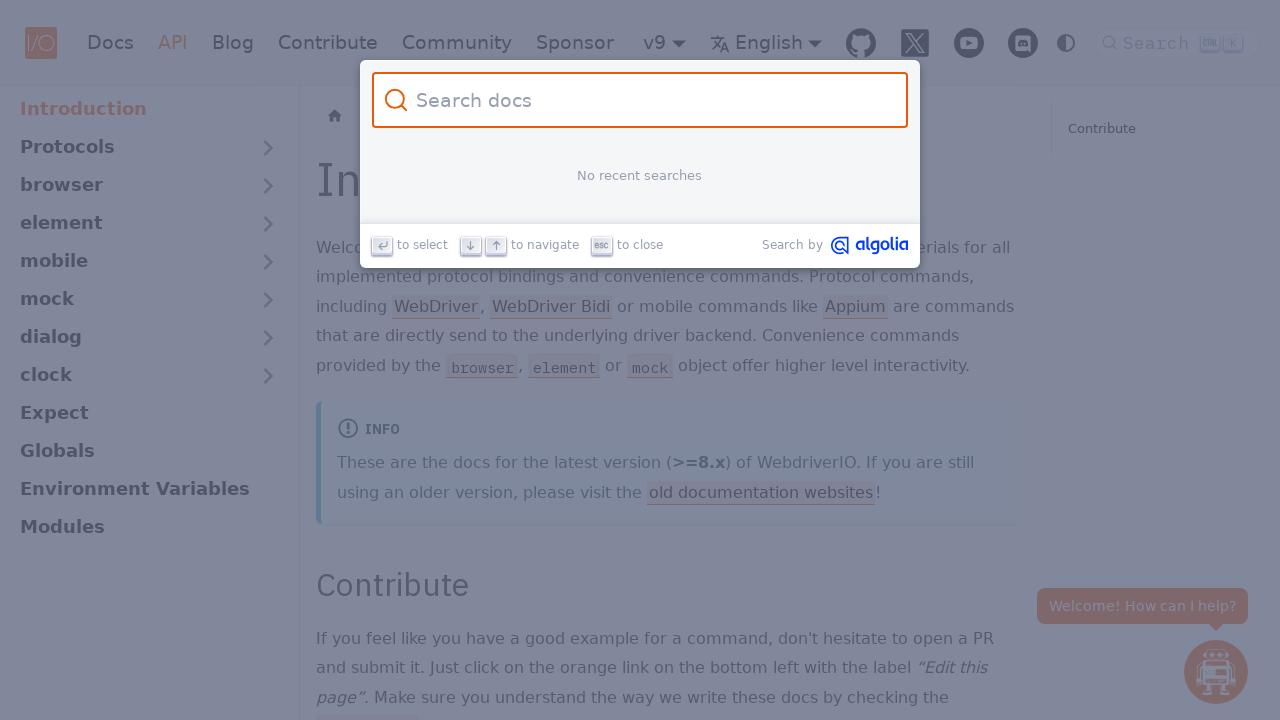

Search input field became visible
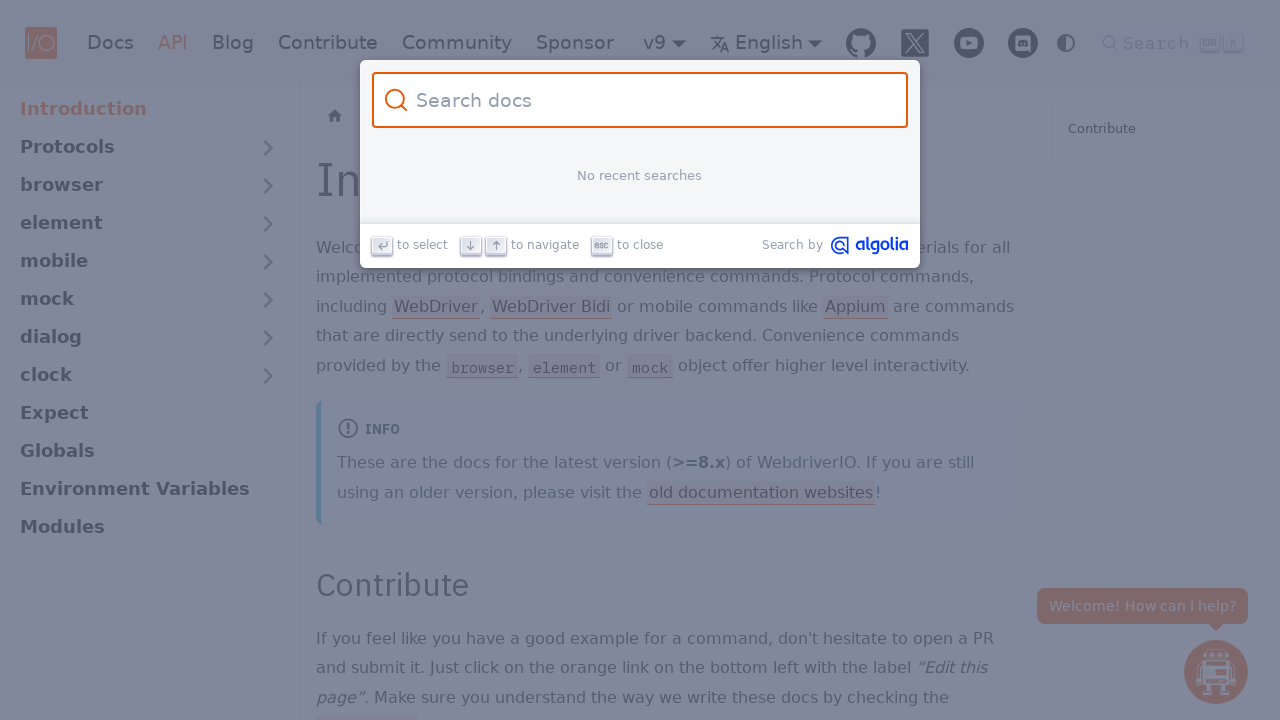

Entered text 'Hi, Alex!' in search input on xpath=//*[@id='docsearch-input']
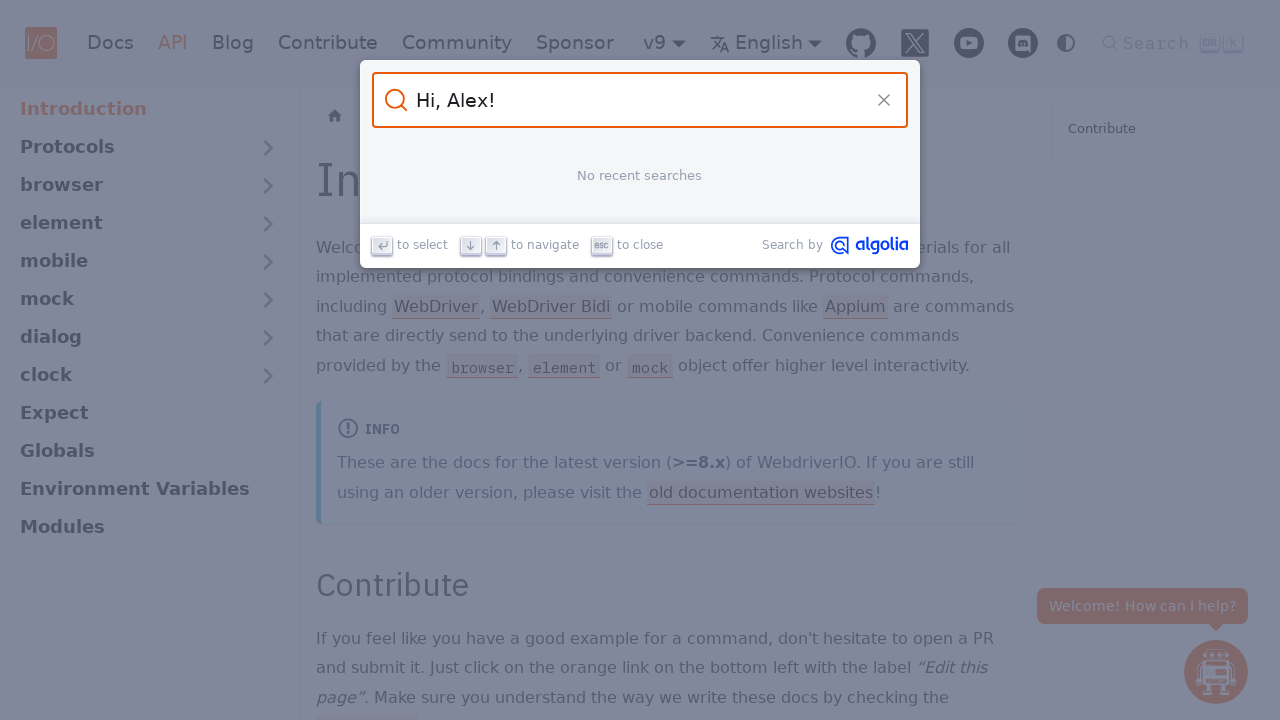

Verified search input contains 'Hi, Alex!'
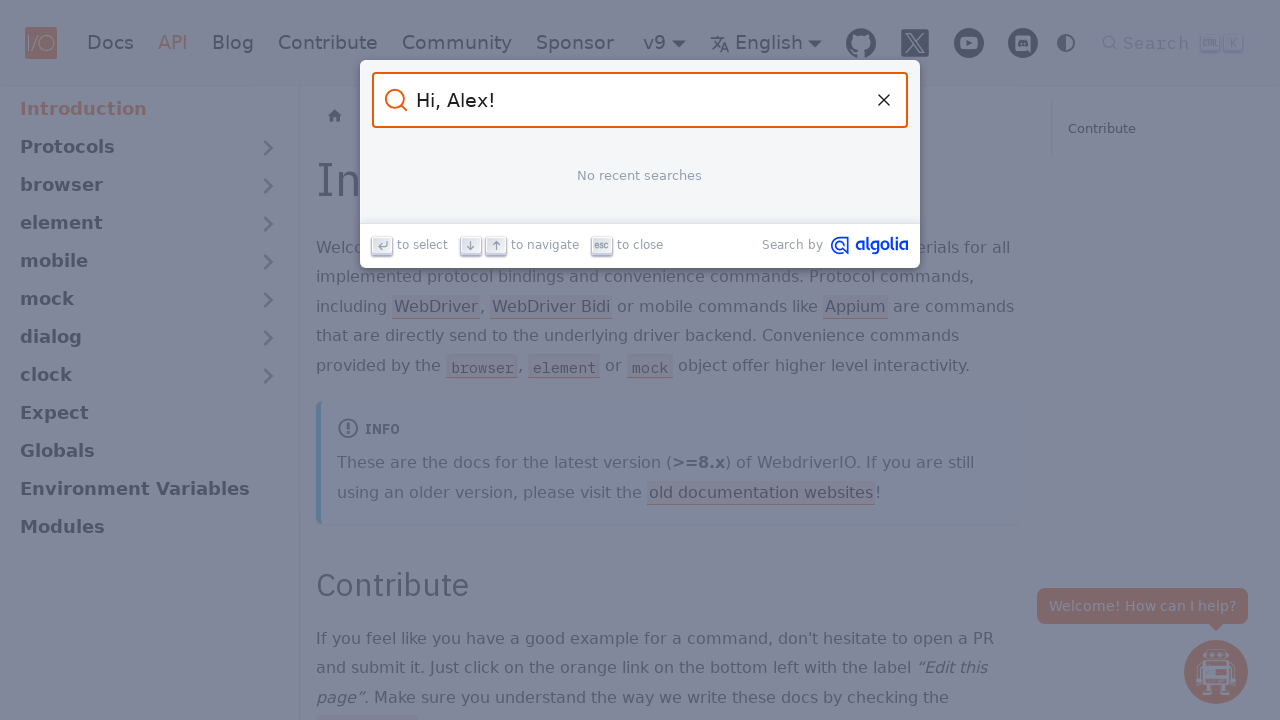

Clicked clear button to delete search text at (884, 100) on xpath=//header/form/button[@title='Clear the query' and @class='DocSearch-Reset'
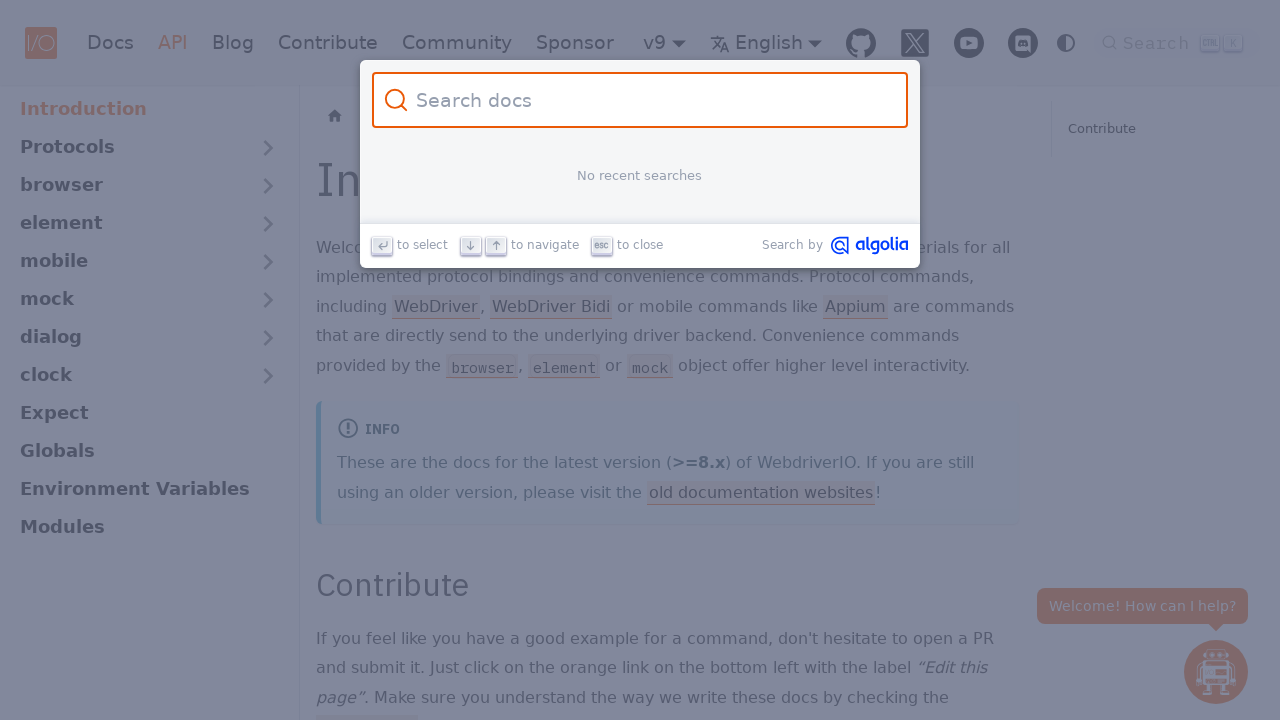

Verified search input is now empty
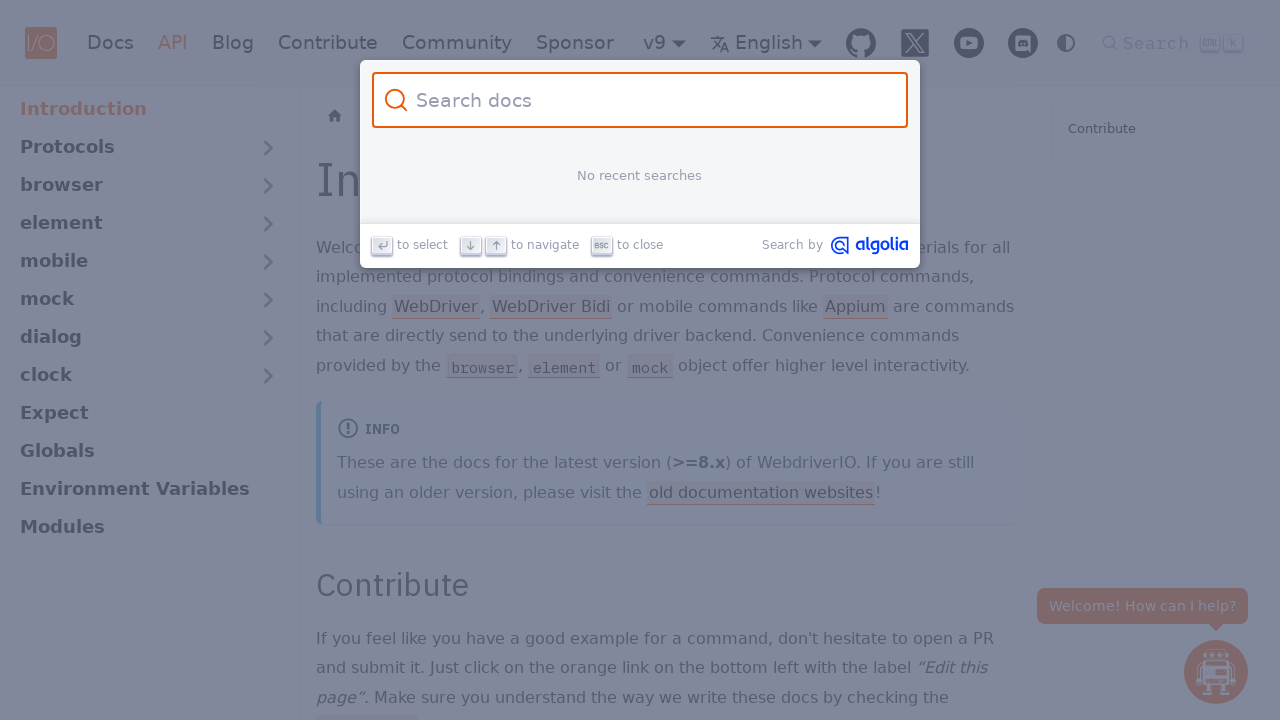

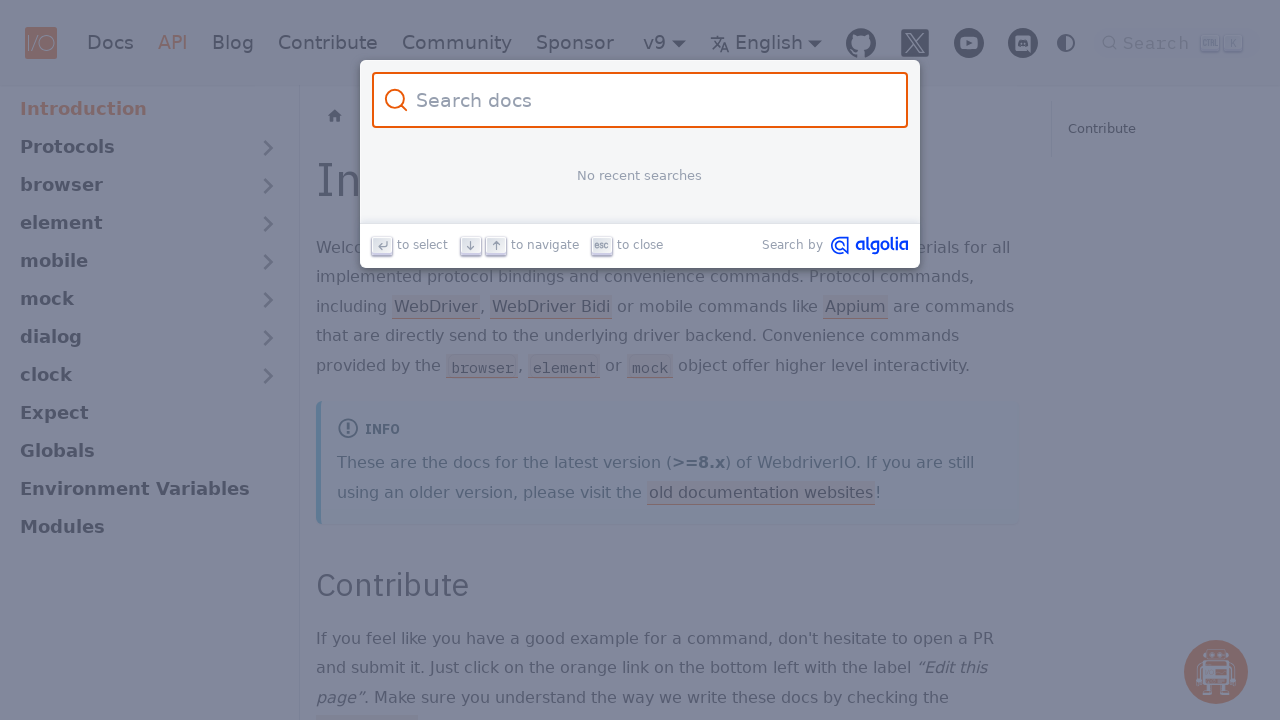